Tests browser back button navigation between filter views

Starting URL: https://demo.playwright.dev/todomvc

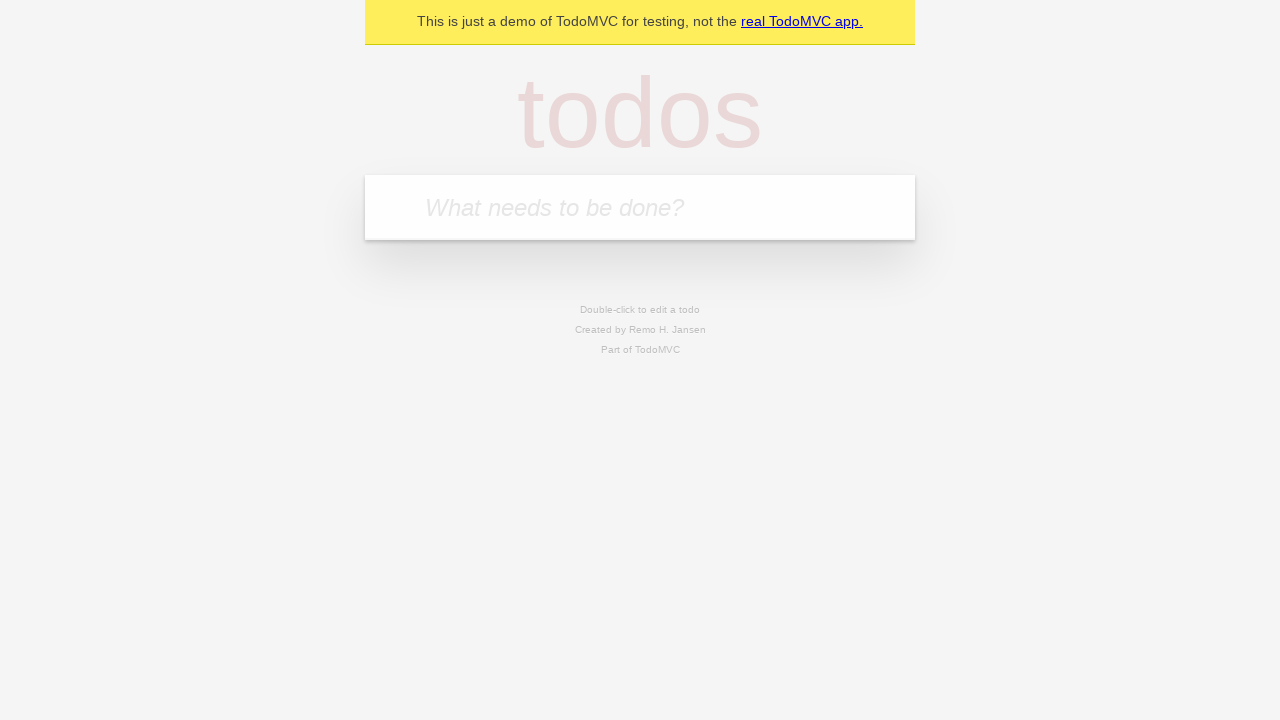

Filled todo input with 'buy some cheese' on internal:attr=[placeholder="What needs to be done?"i]
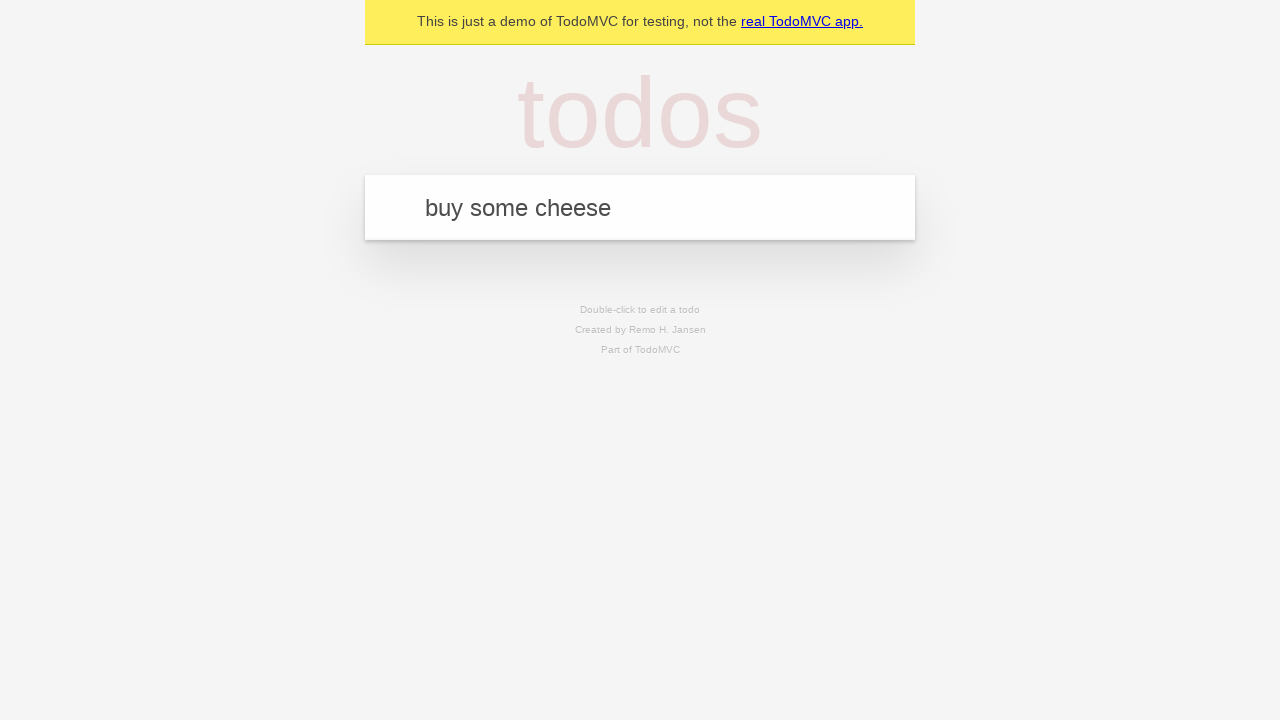

Pressed Enter to add todo 'buy some cheese' on internal:attr=[placeholder="What needs to be done?"i]
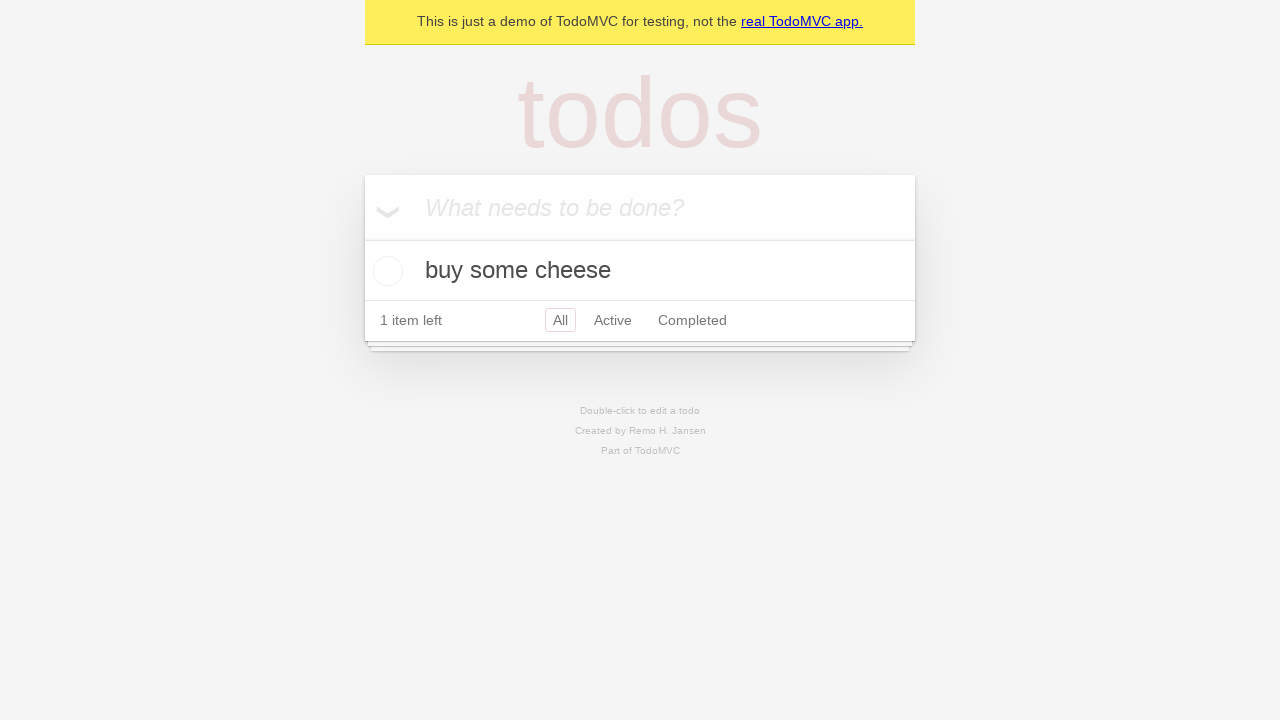

Filled todo input with 'feed the cat' on internal:attr=[placeholder="What needs to be done?"i]
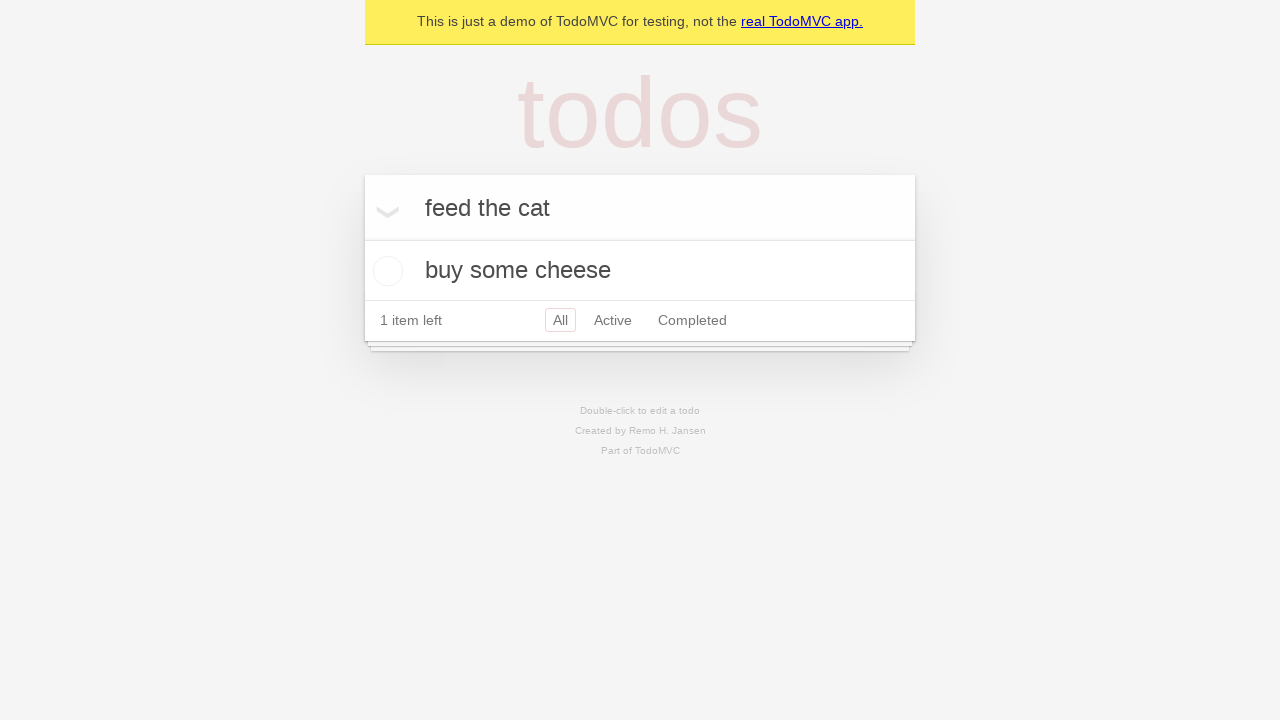

Pressed Enter to add todo 'feed the cat' on internal:attr=[placeholder="What needs to be done?"i]
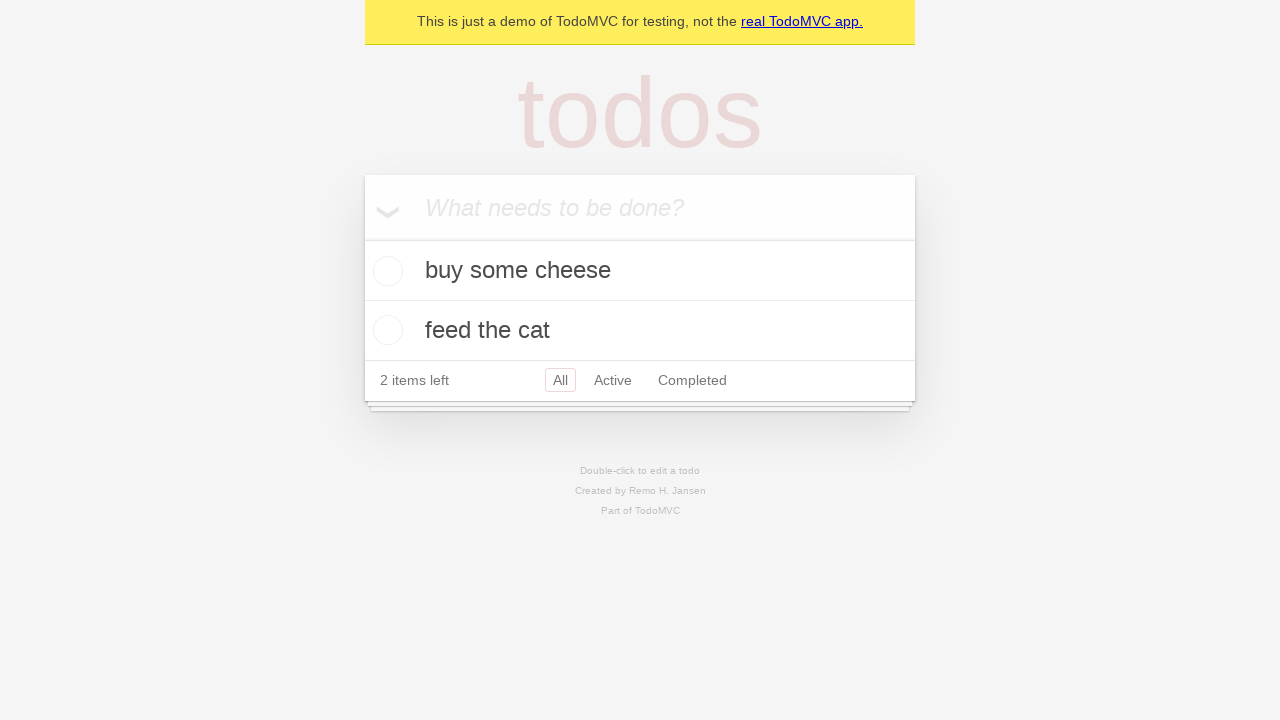

Filled todo input with 'book a doctors appointment' on internal:attr=[placeholder="What needs to be done?"i]
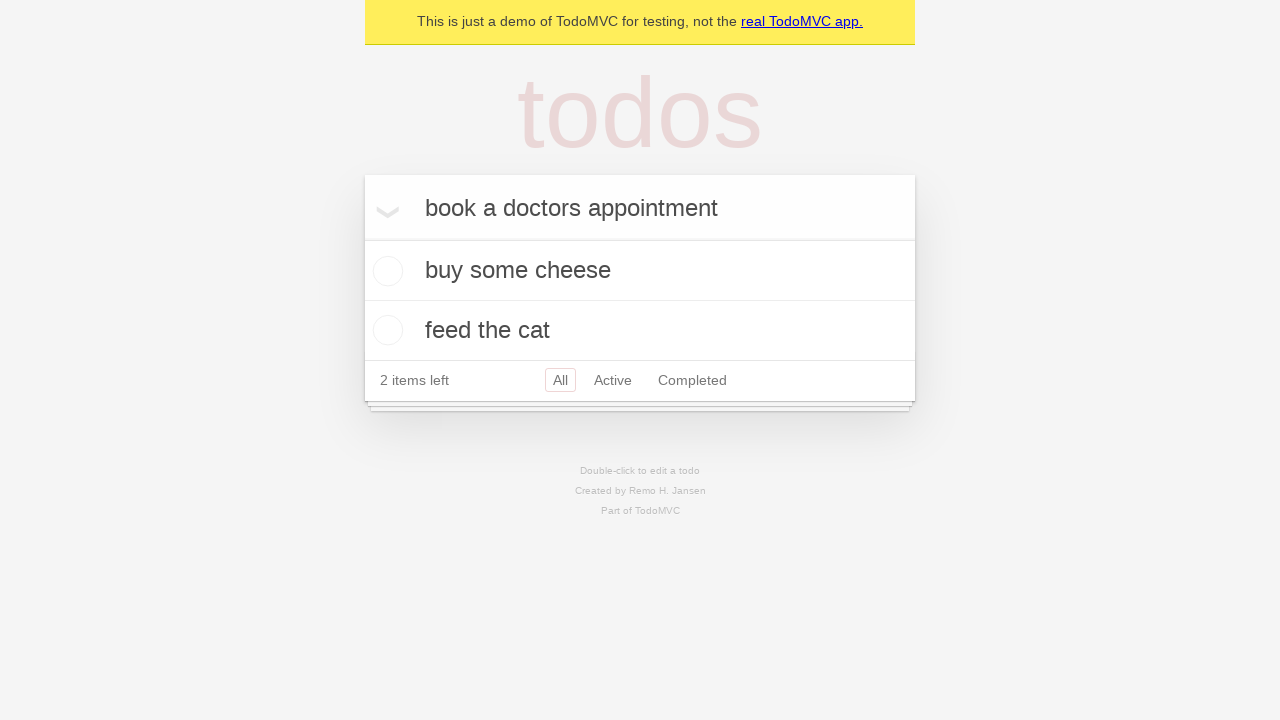

Pressed Enter to add todo 'book a doctors appointment' on internal:attr=[placeholder="What needs to be done?"i]
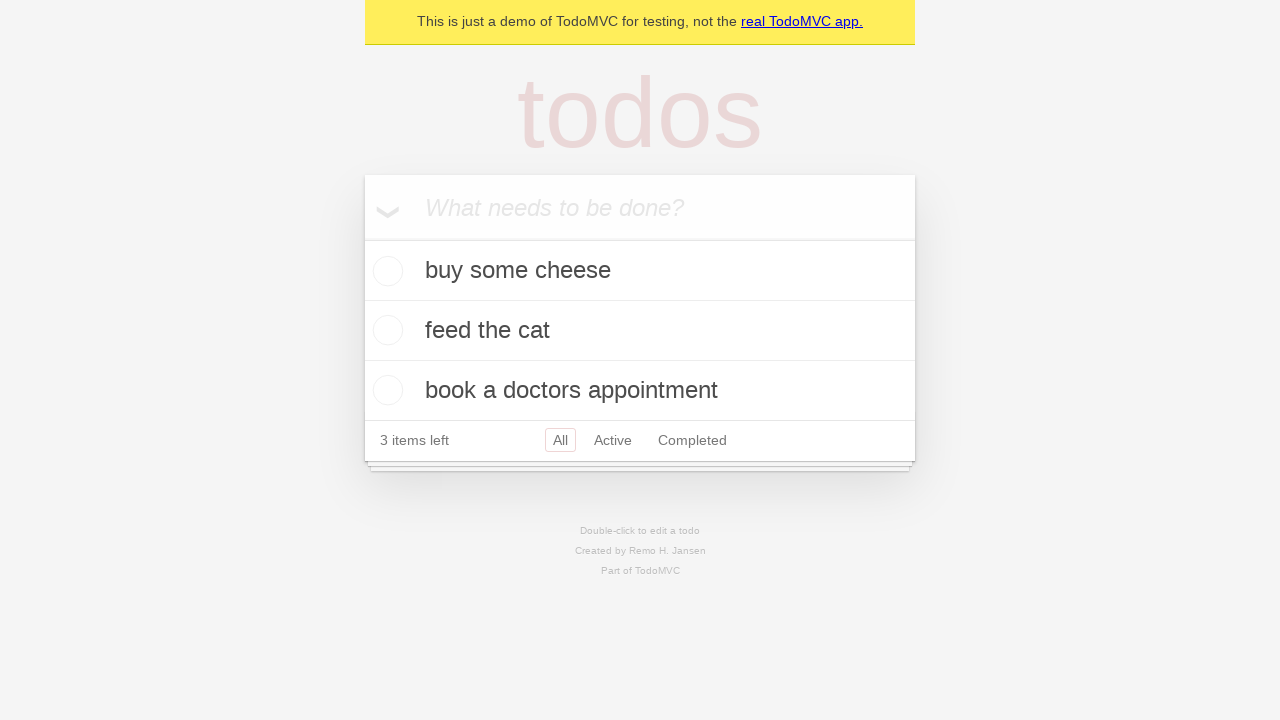

All 3 todos loaded on the page
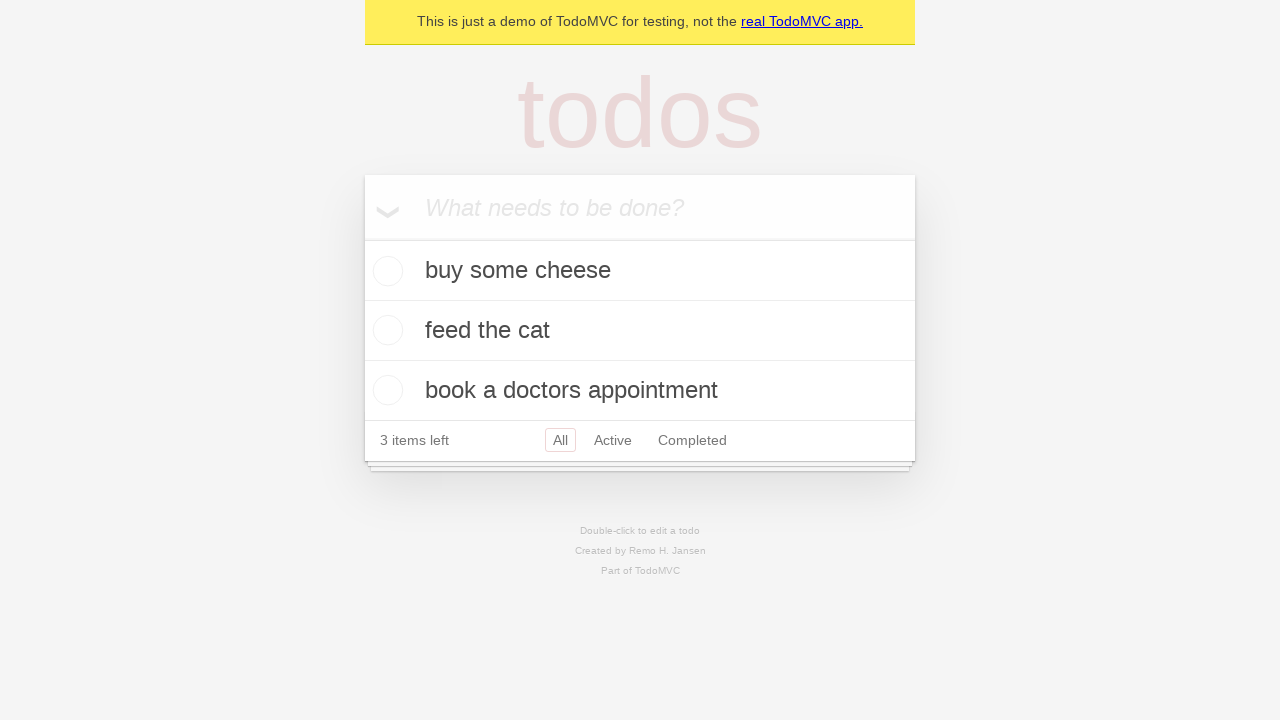

Checked the second todo item at (385, 330) on internal:testid=[data-testid="todo-item"s] >> nth=1 >> internal:role=checkbox
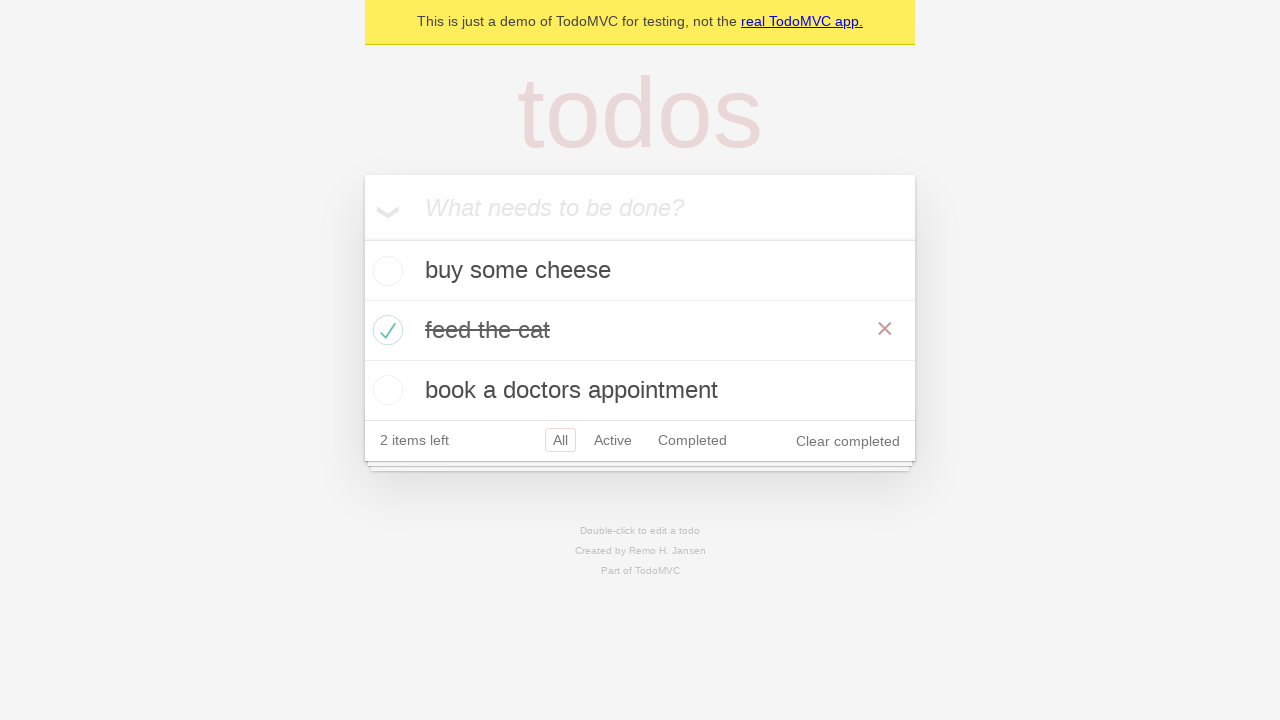

Clicked 'All' filter link at (560, 440) on internal:role=link[name="All"i]
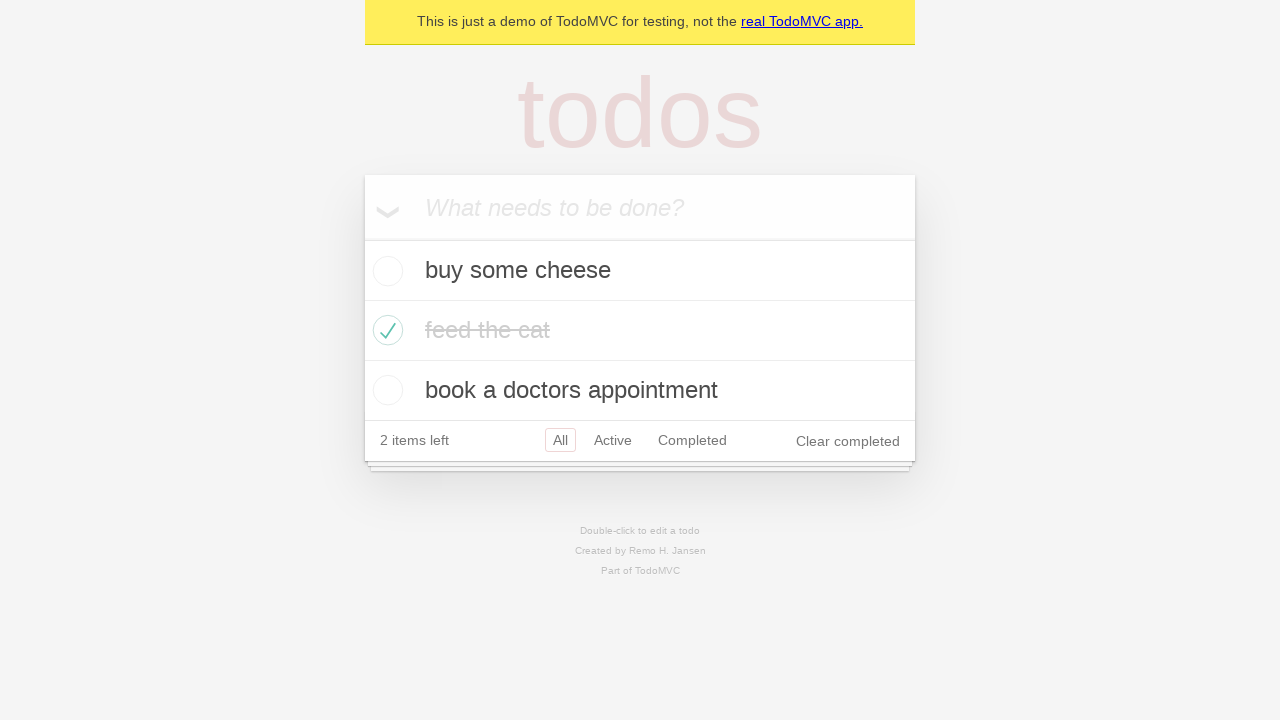

Clicked 'Active' filter link at (613, 440) on internal:role=link[name="Active"i]
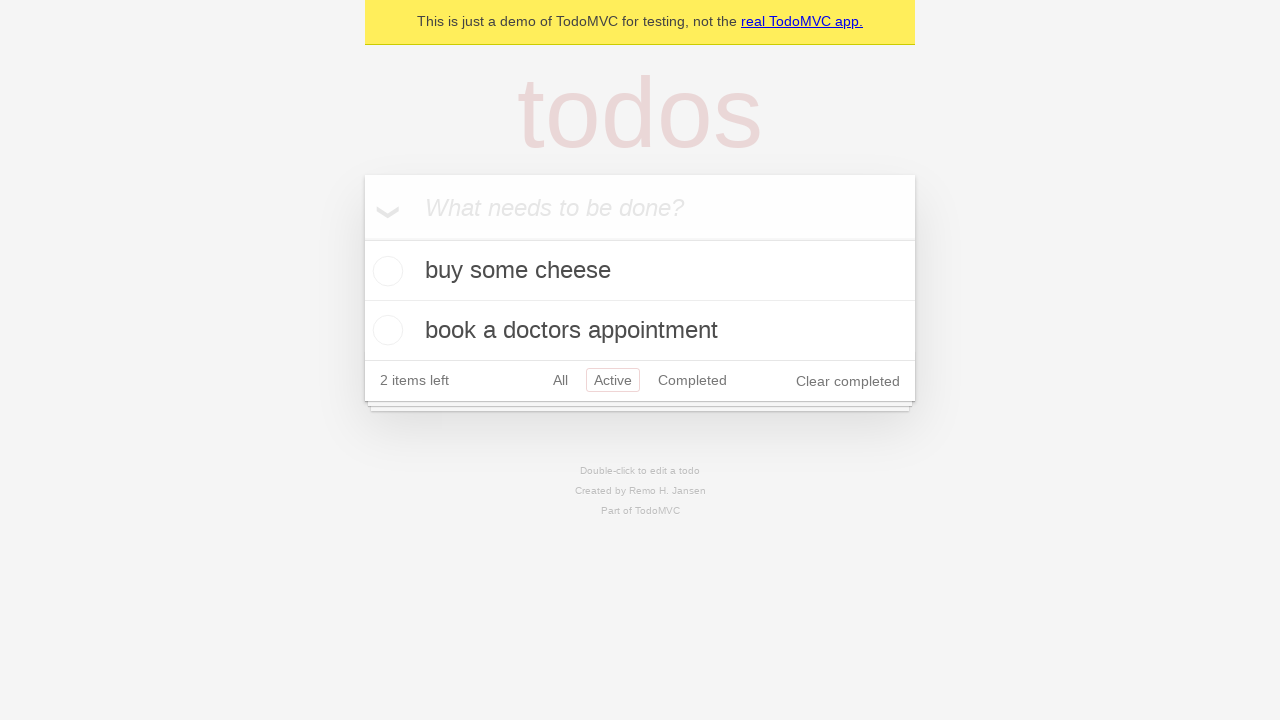

Clicked 'Completed' filter link at (692, 380) on internal:role=link[name="Completed"i]
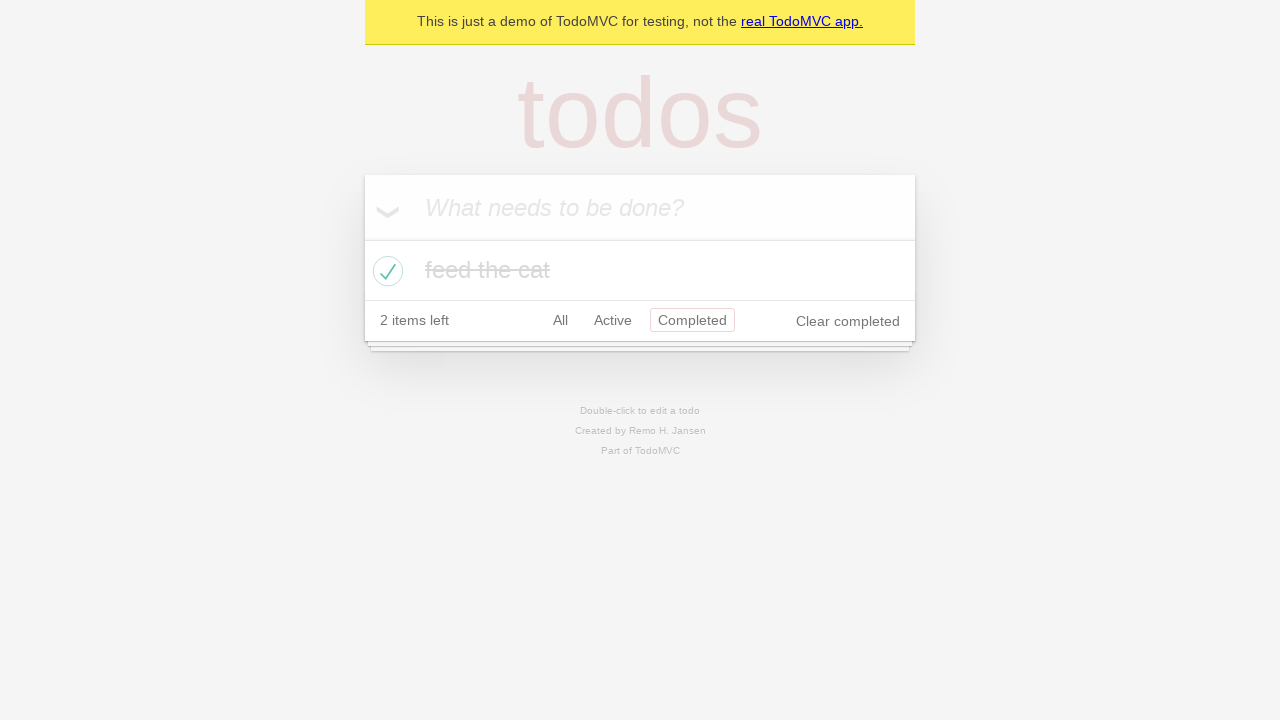

Navigated back to 'Active' filter view
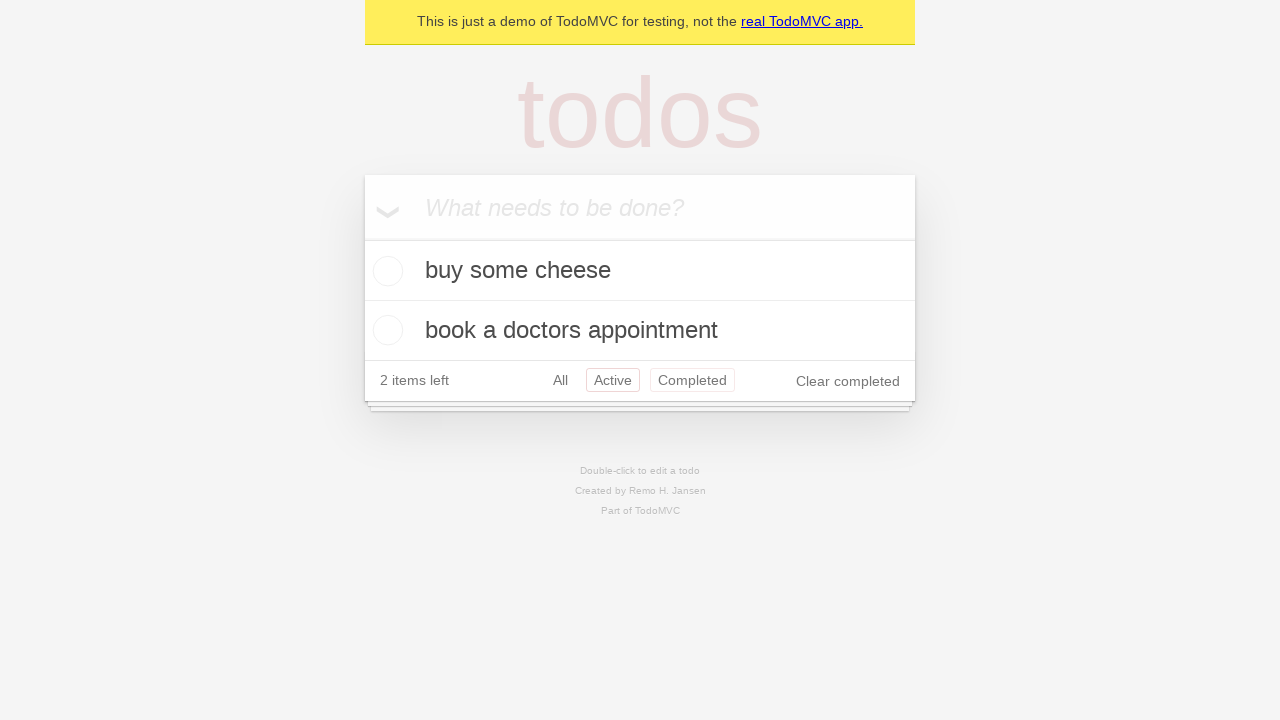

Navigated back to 'All' filter view
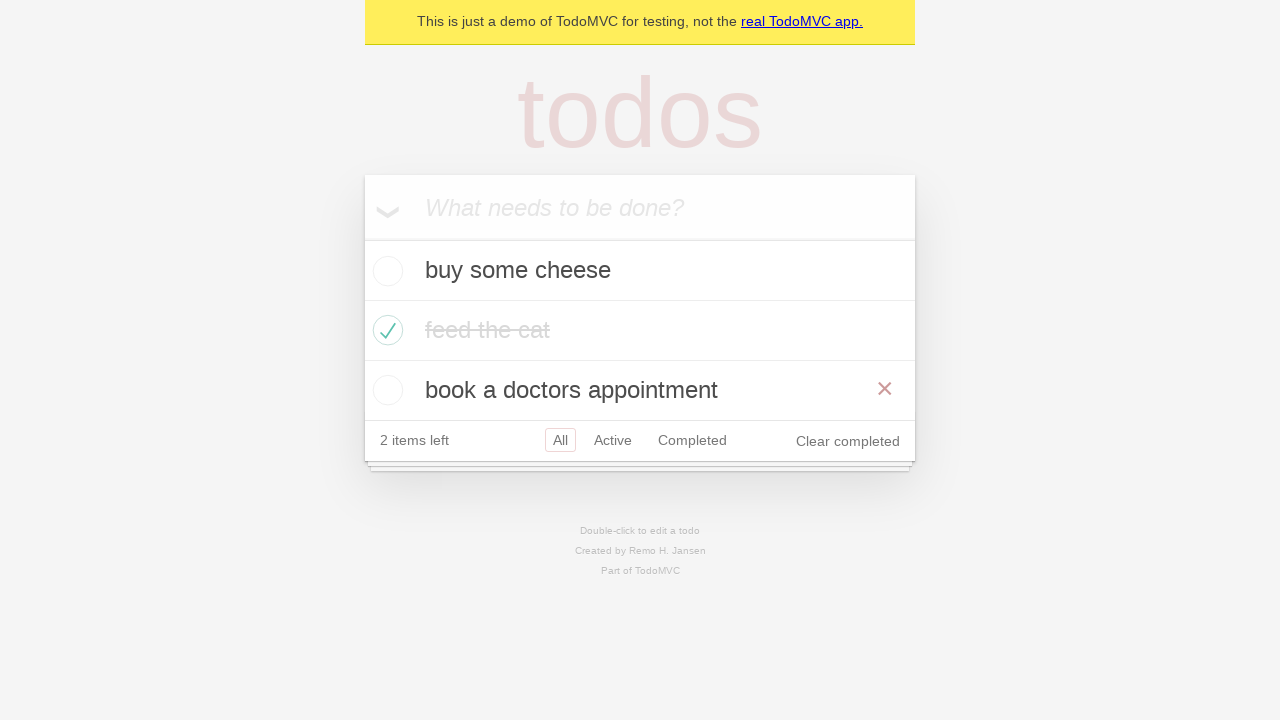

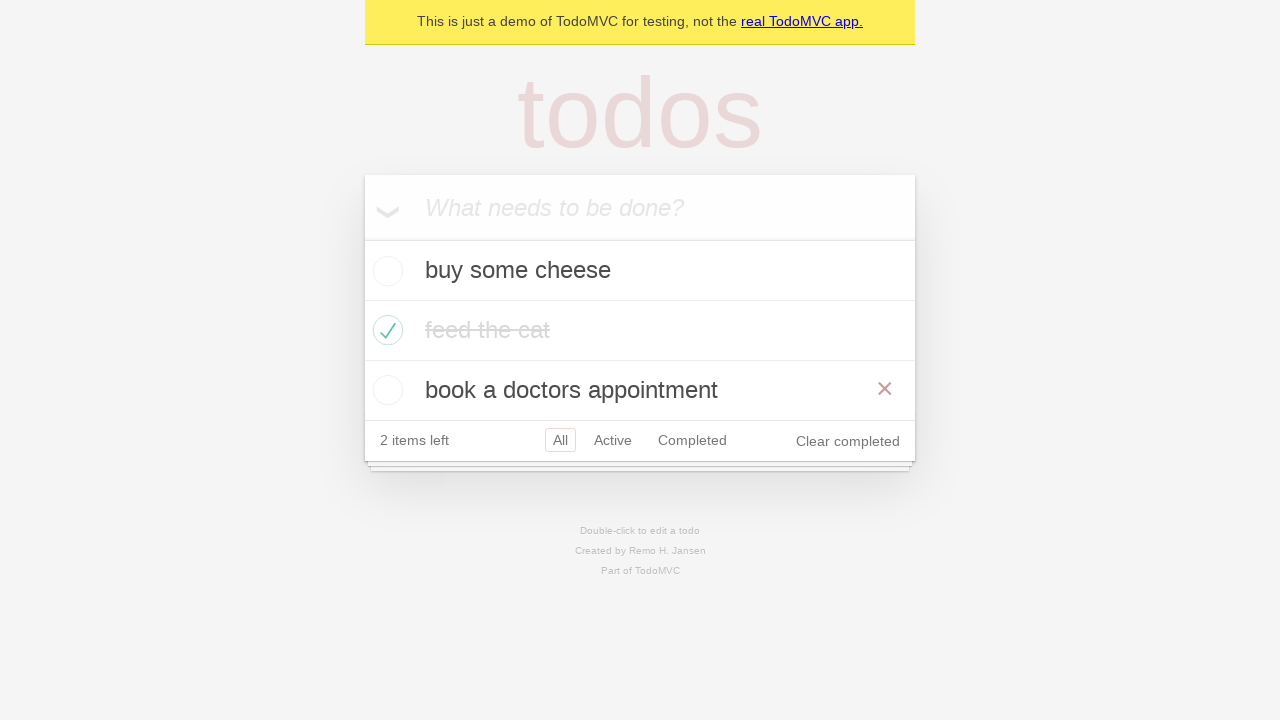